Tests A/B testing page by clicking through, adding a cookie to opt out, verifying the test variation changes, then deleting cookies and verifying original behavior returns

Starting URL: http://the-internet.herokuapp.com/

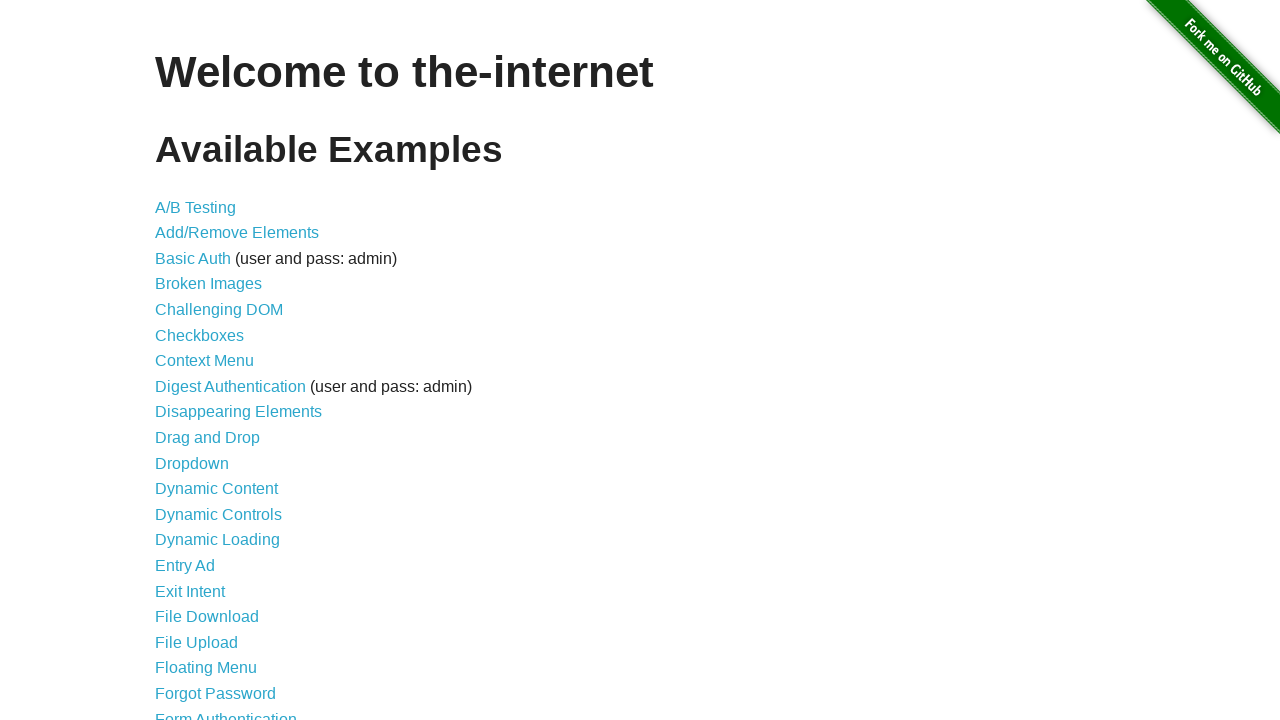

Clicked on A/B Testing link from homepage at (196, 207) on xpath=//*[@id='content']/ul/li[1]/a
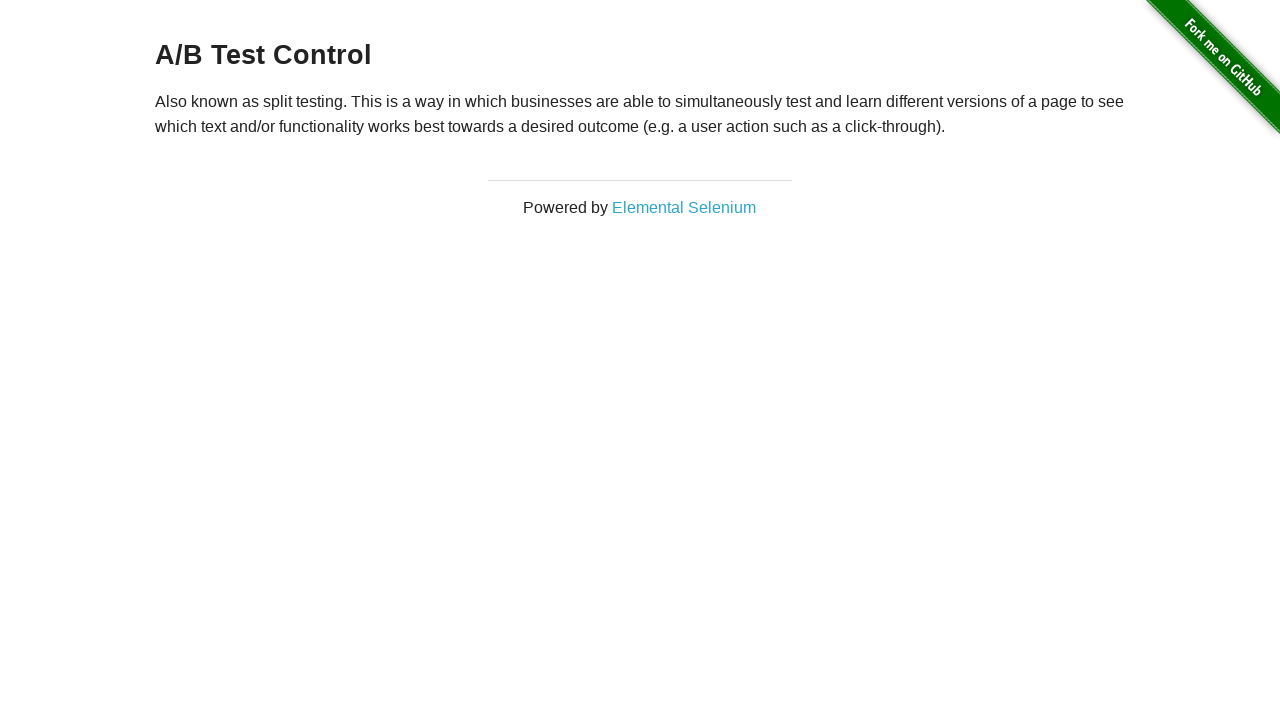

Waited for A/B Test heading to load
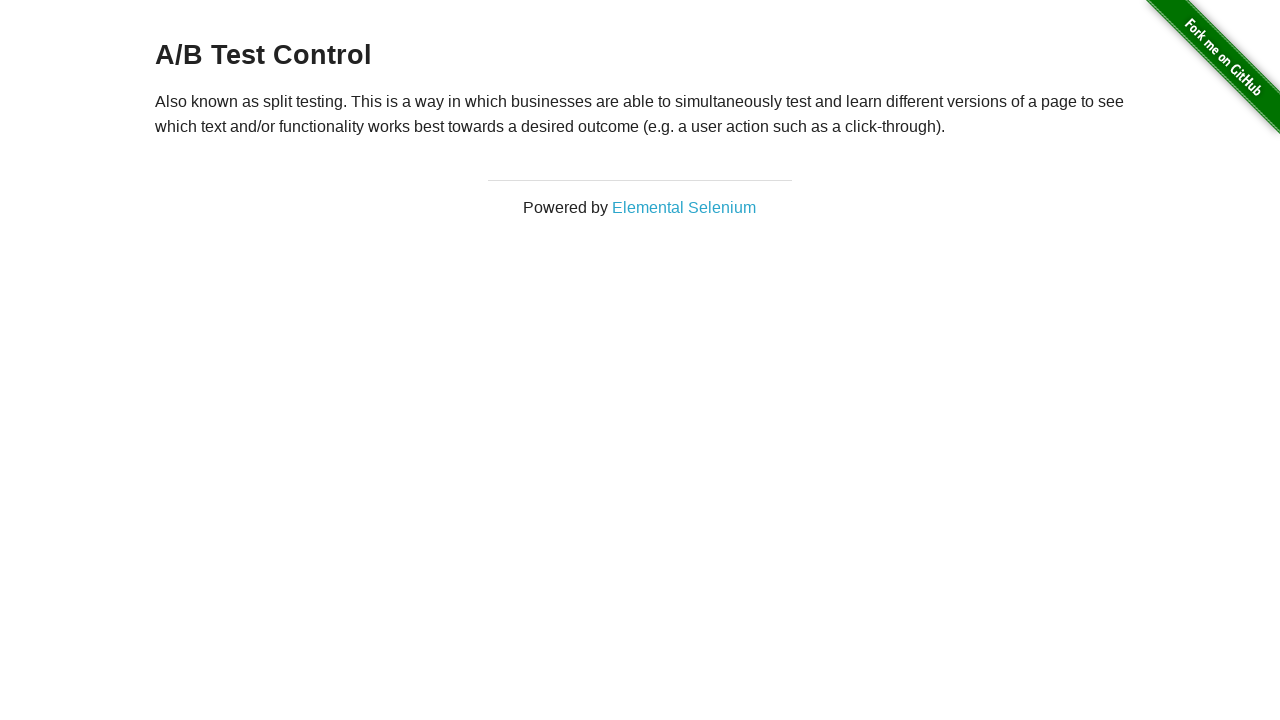

Verified 'A/B Test' heading is visible
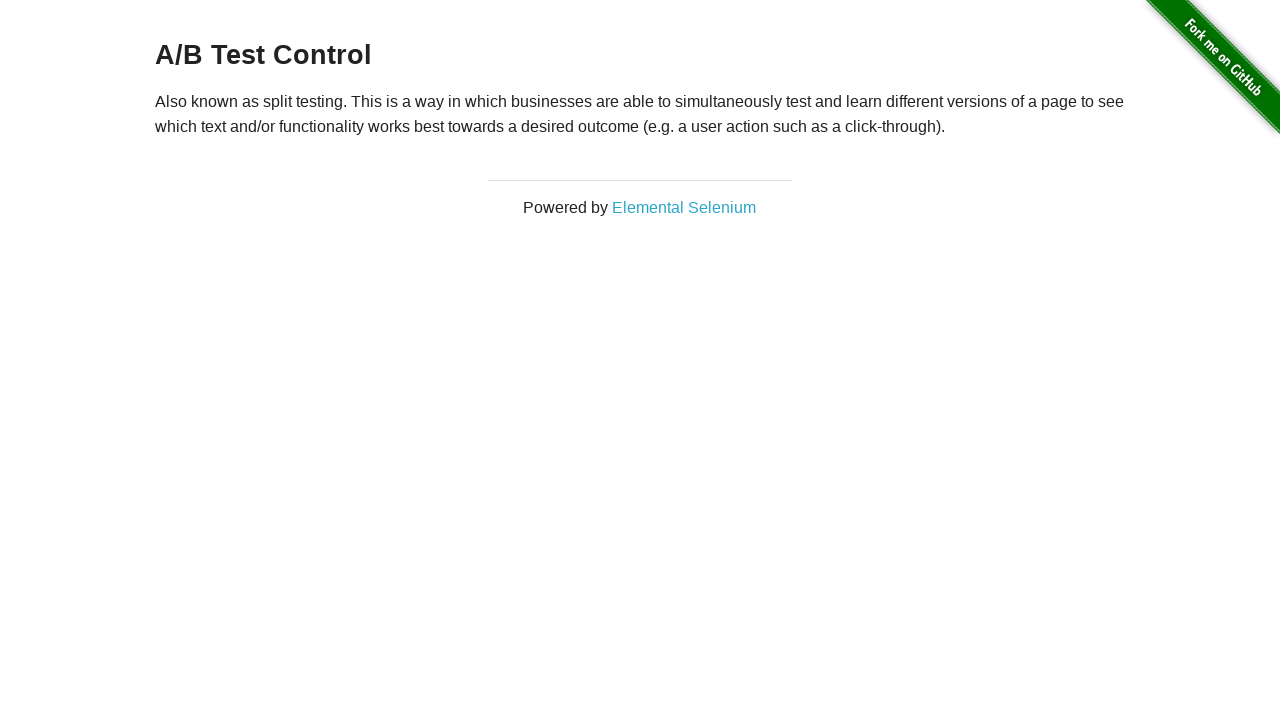

Navigated back to homepage
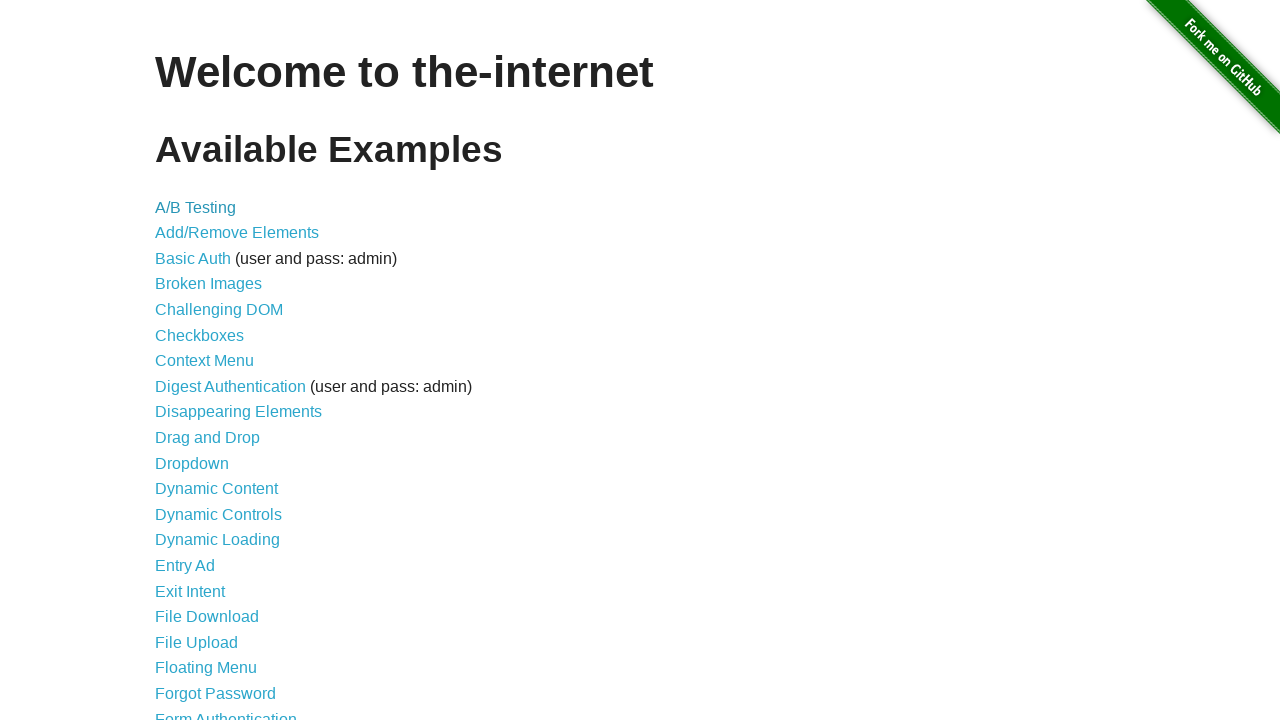

Added optimizelyOptOut cookie to opt out of A/B test
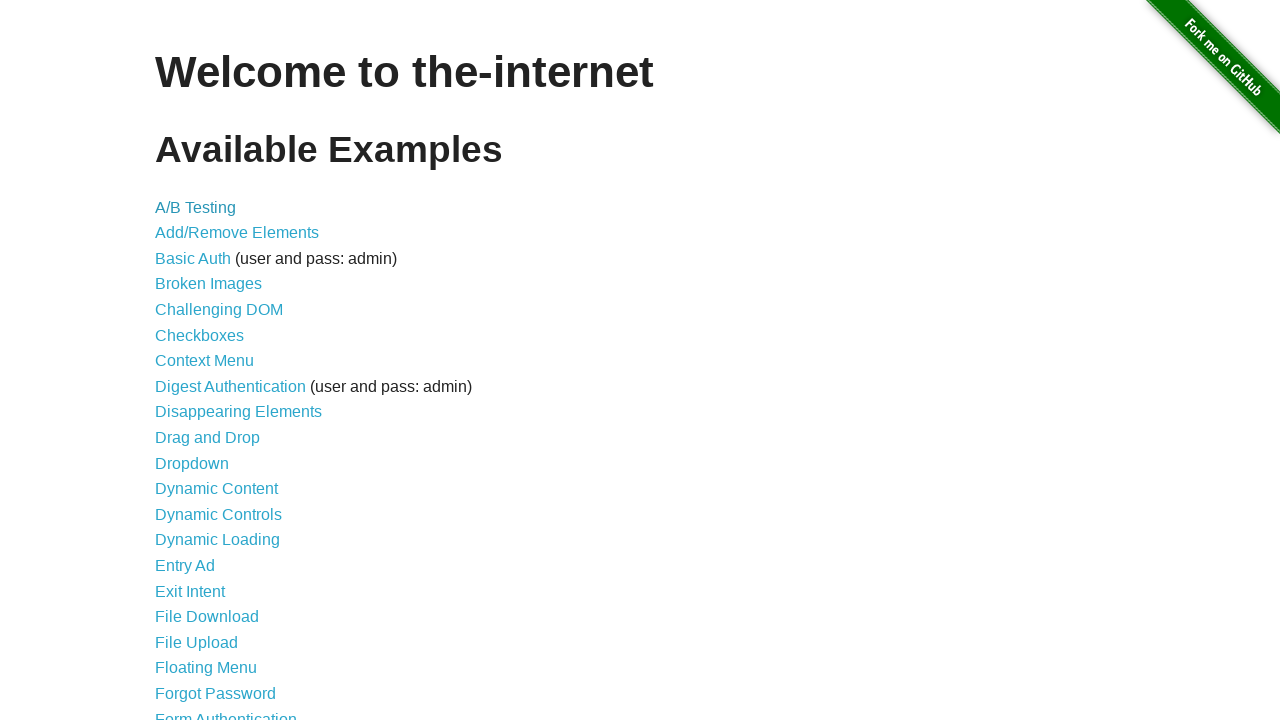

Clicked on A/B Testing link after opting out at (196, 207) on xpath=//*[@id='content']/ul/li[1]/a
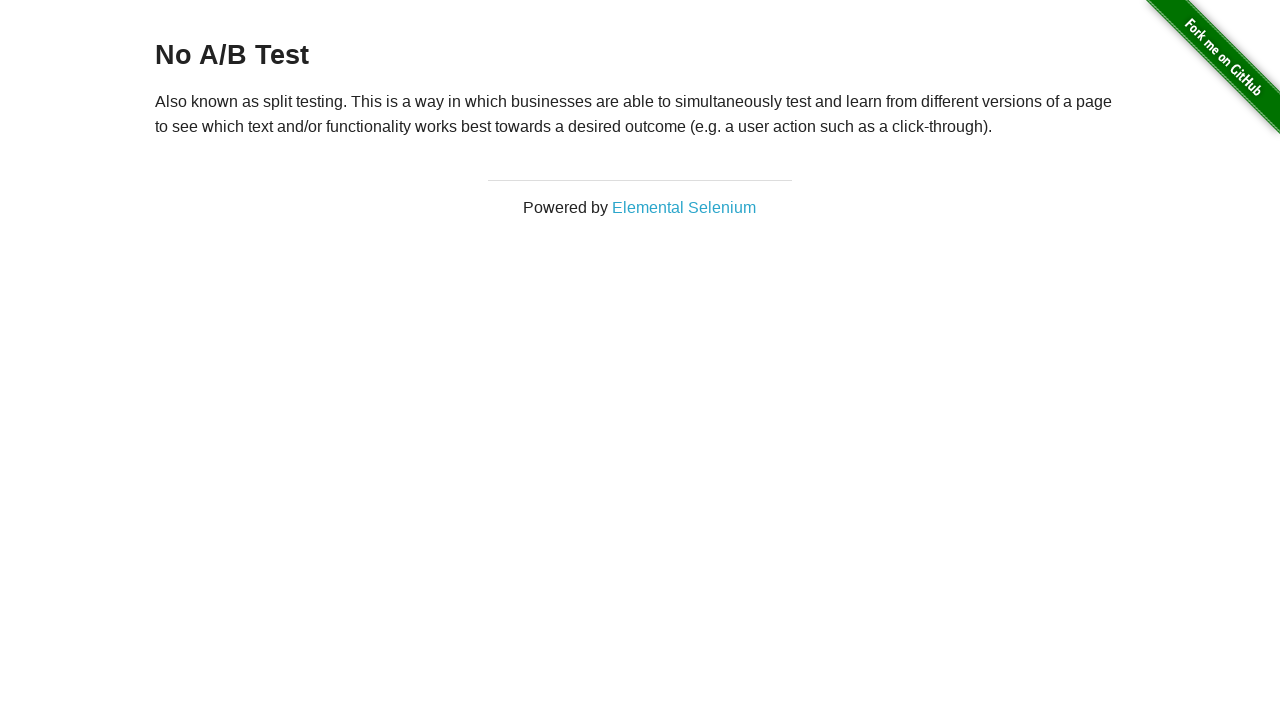

Waited for heading after opting out of A/B test
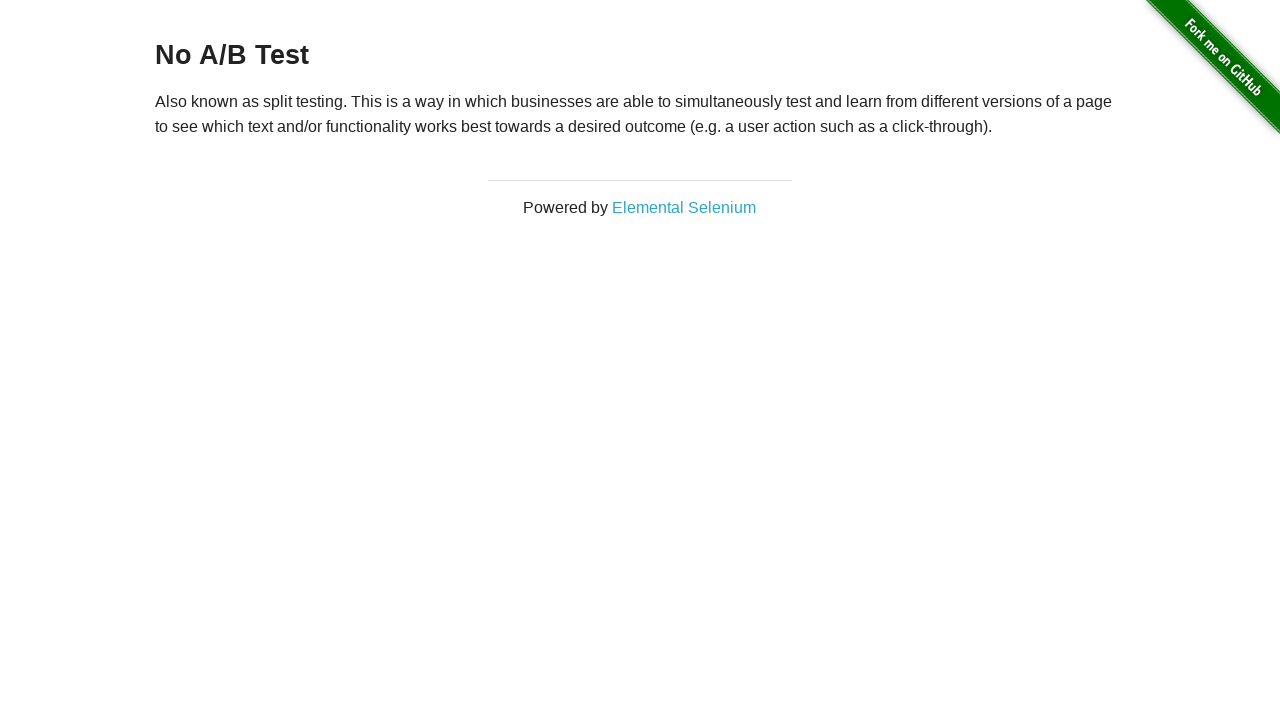

Cleared all cookies including optimizelyOptOut
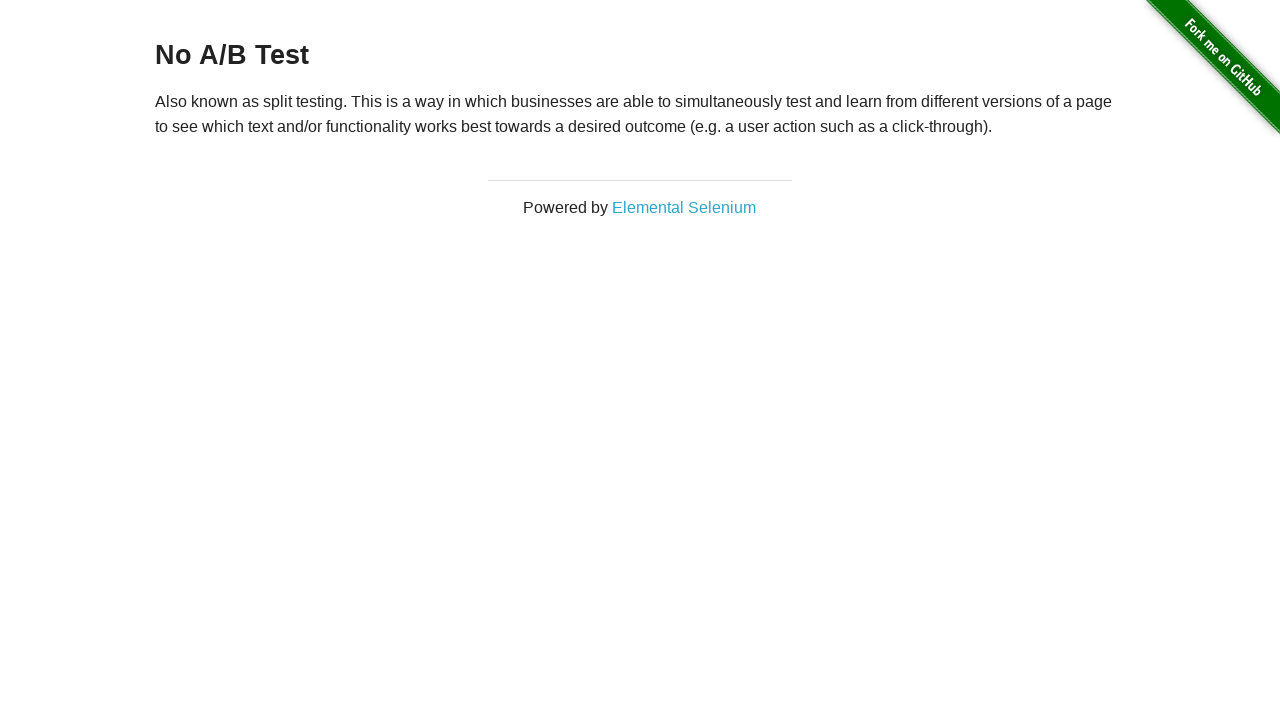

Navigated back to homepage after clearing cookies
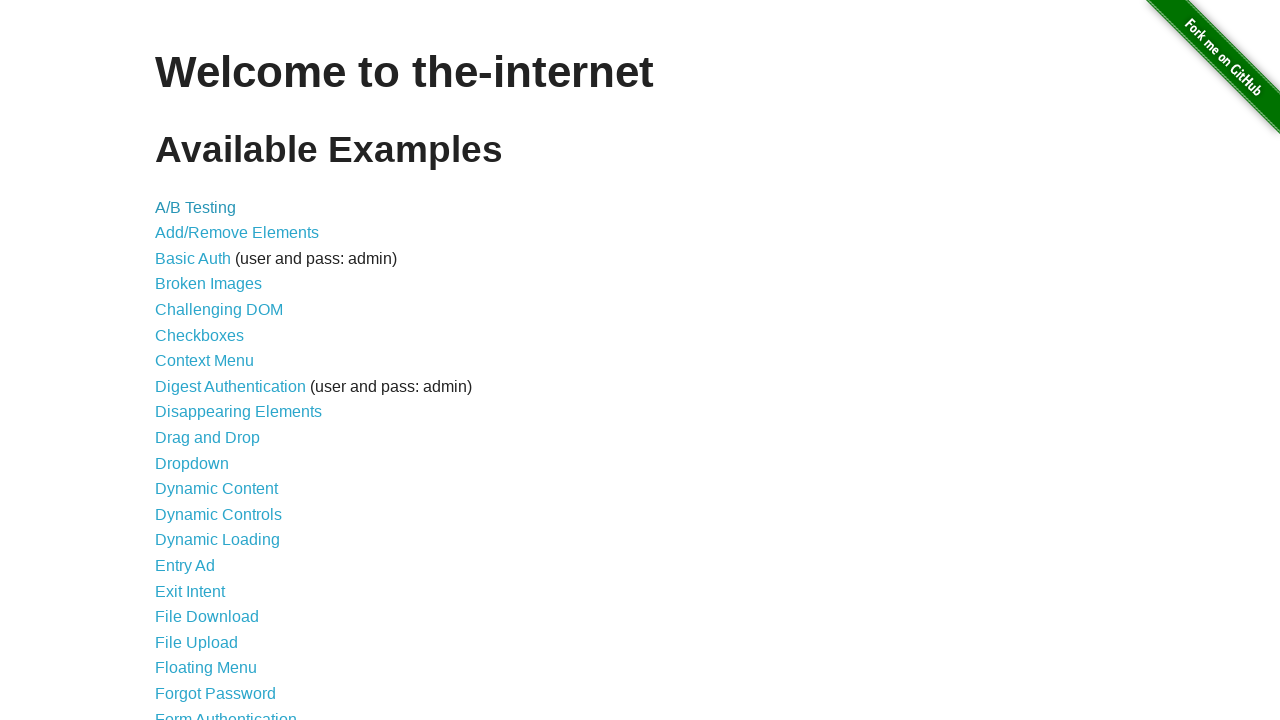

Clicked on A/B Testing link after clearing cookies at (196, 207) on xpath=//*[@id='content']/ul/li[1]/a
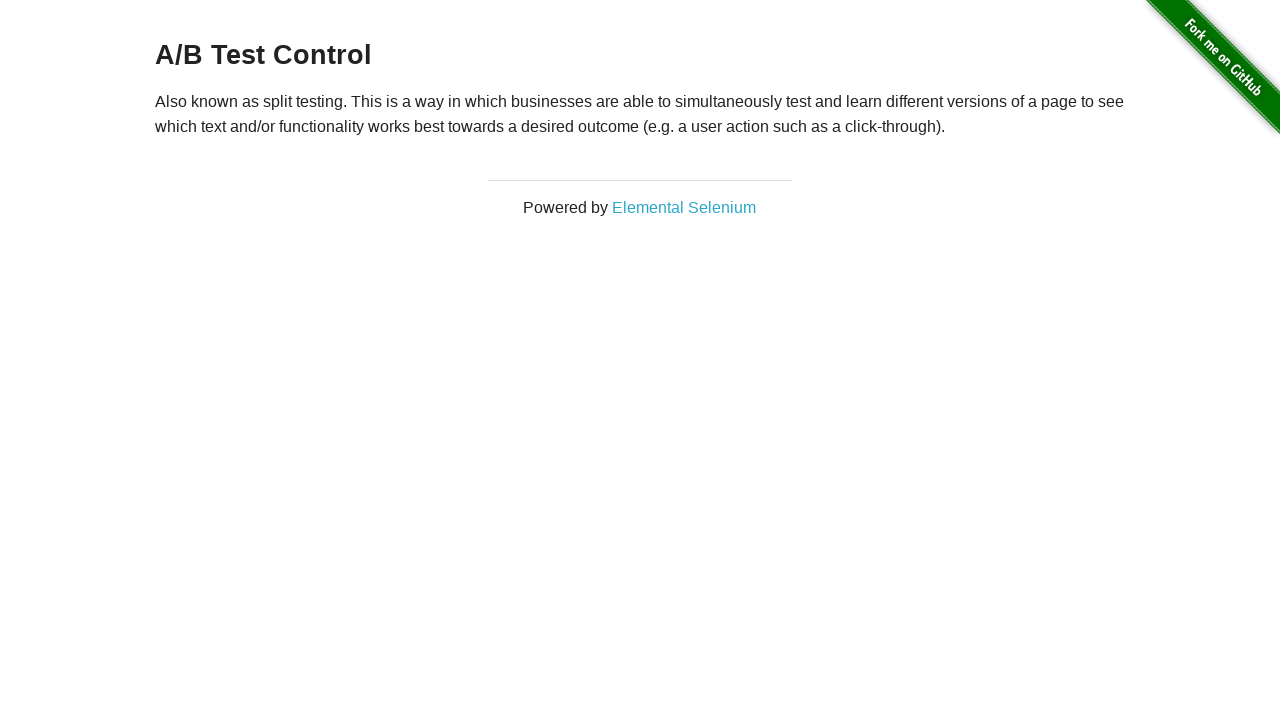

Verified A/B Test heading has returned after cookie deletion
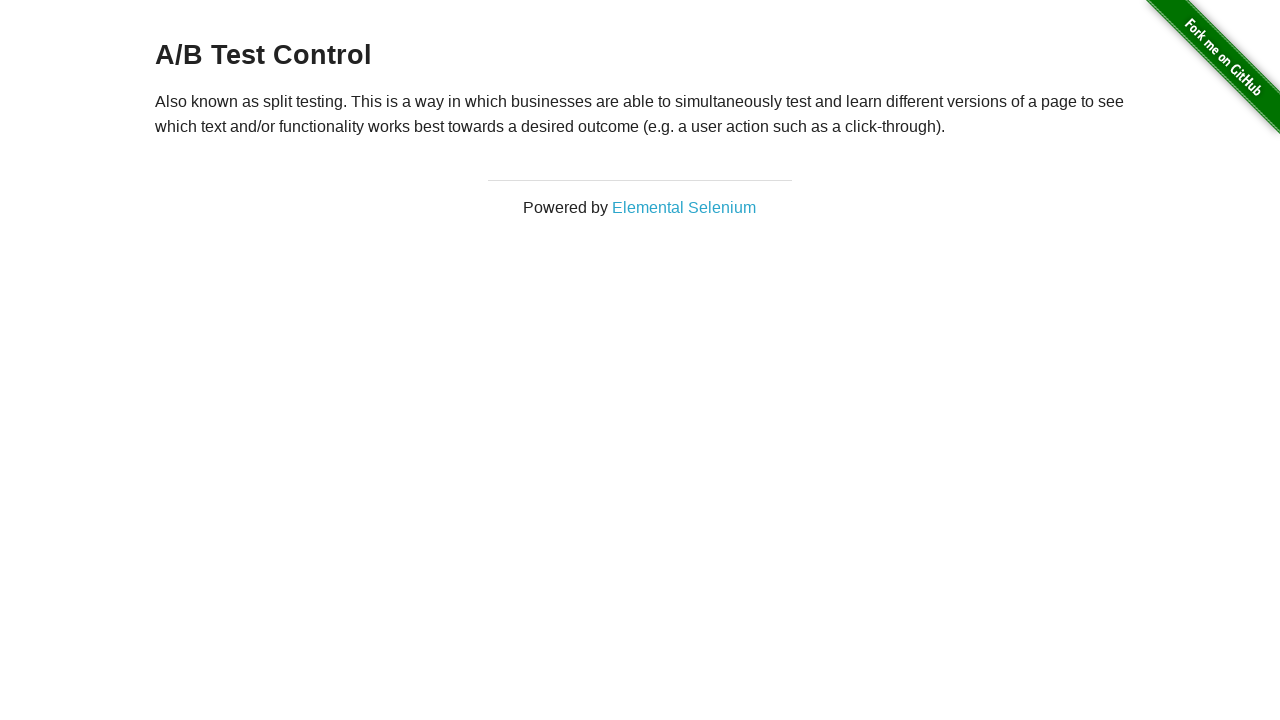

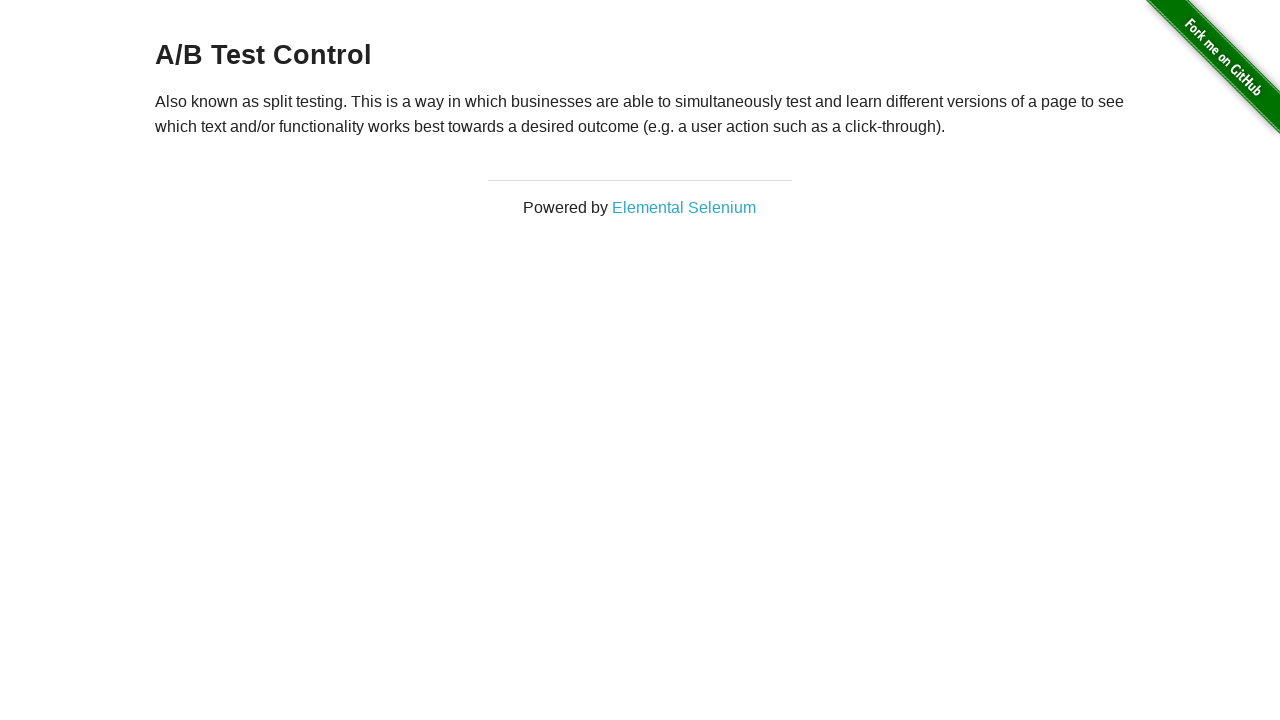